Navigates to Mozilla VPN page for France locale and clicks on the terms link in the footer to verify locale handling

Starting URL: https://www.mozilla.org/fr/products/vpn/?geo=fr

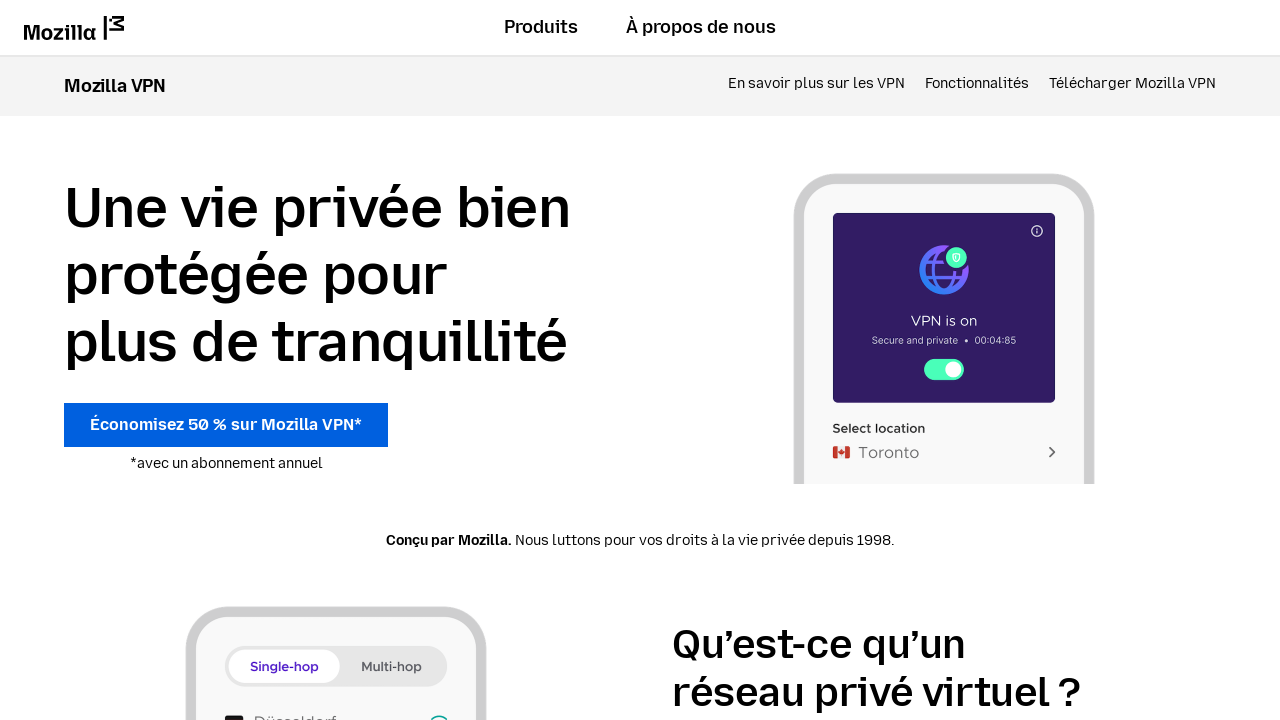

Mozilla VPN France page loaded with network idle
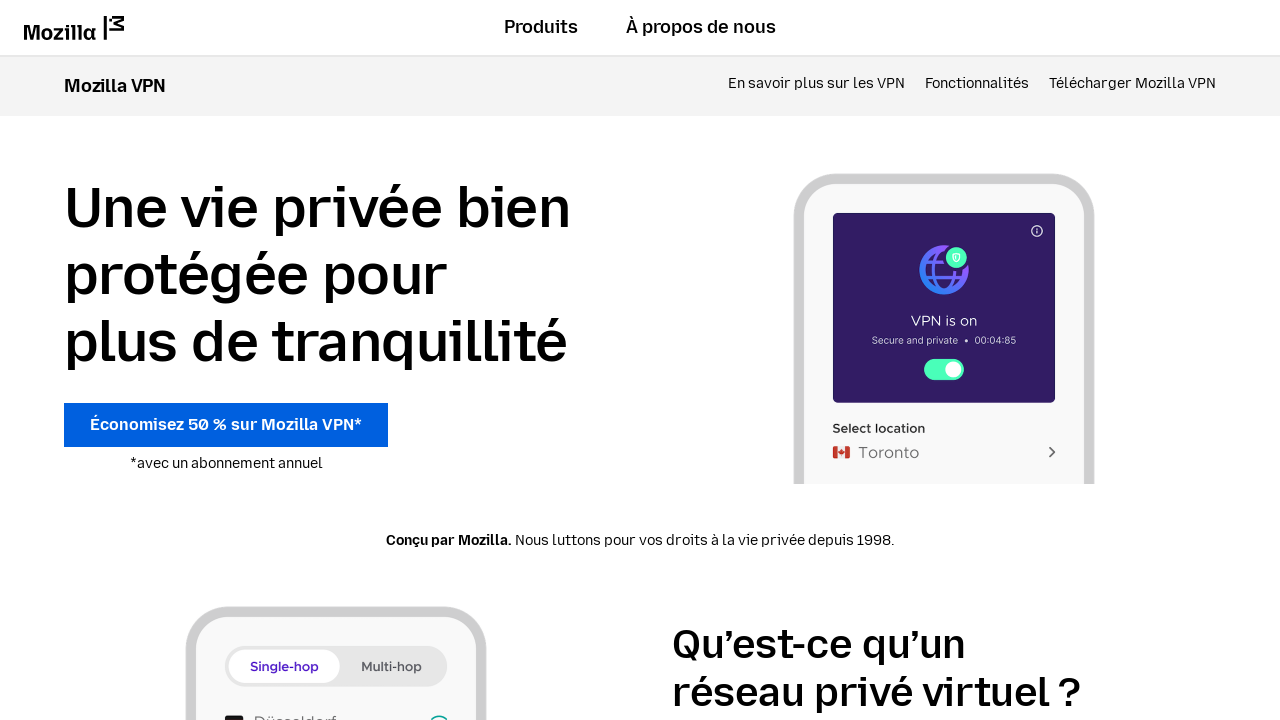

Clicked on terms link in footer at (640, 360) on .vpn-footer-list > li:nth-child(2) > a:nth-child(1)
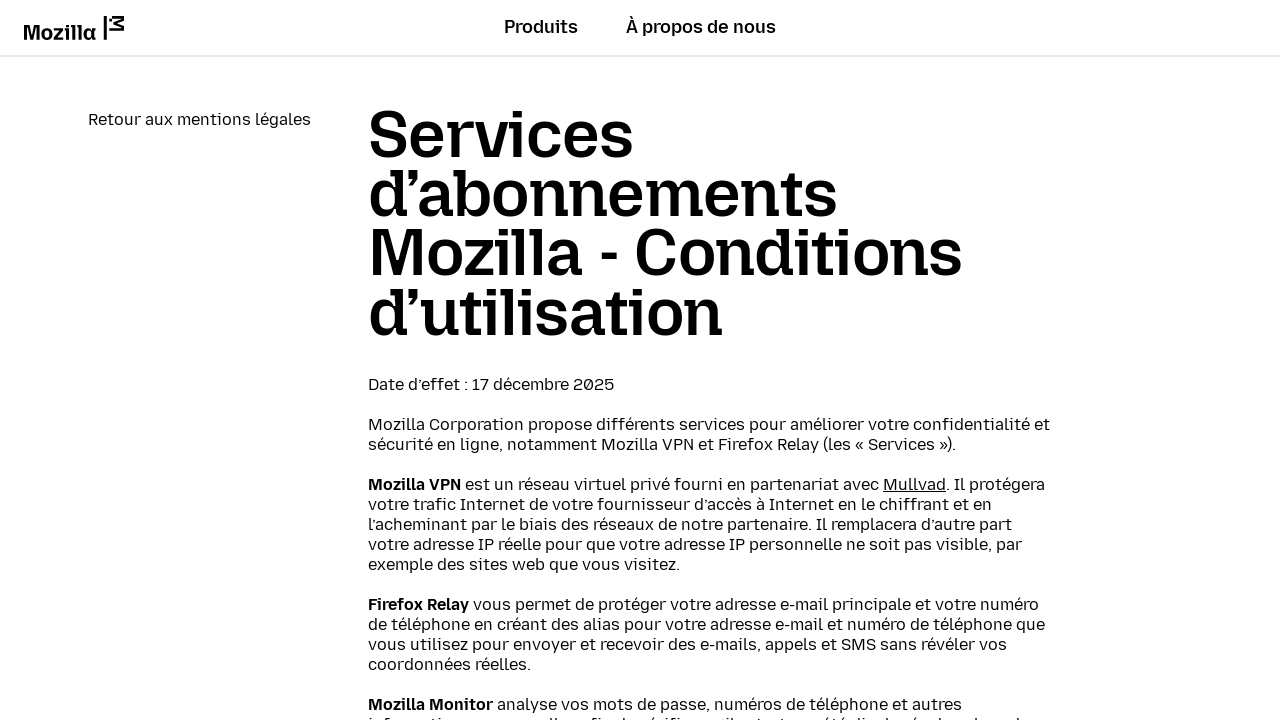

Terms page navigation completed with network idle
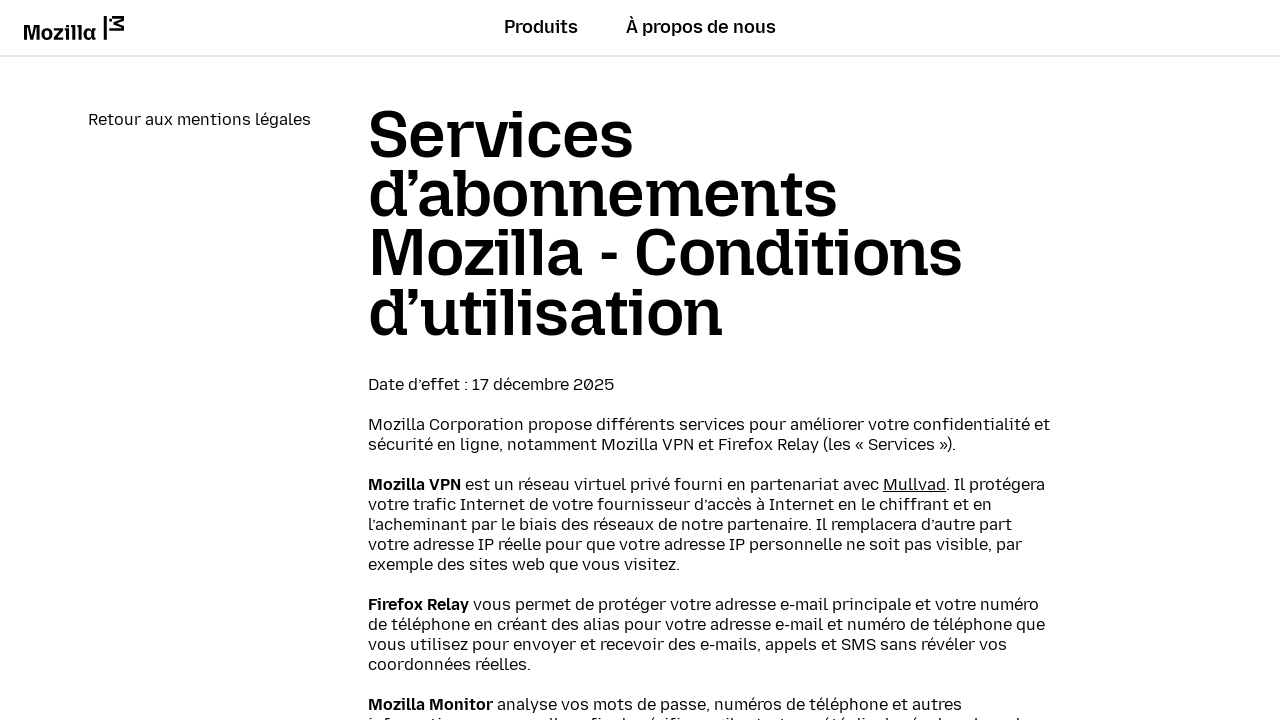

Verified main section header is visible on terms page
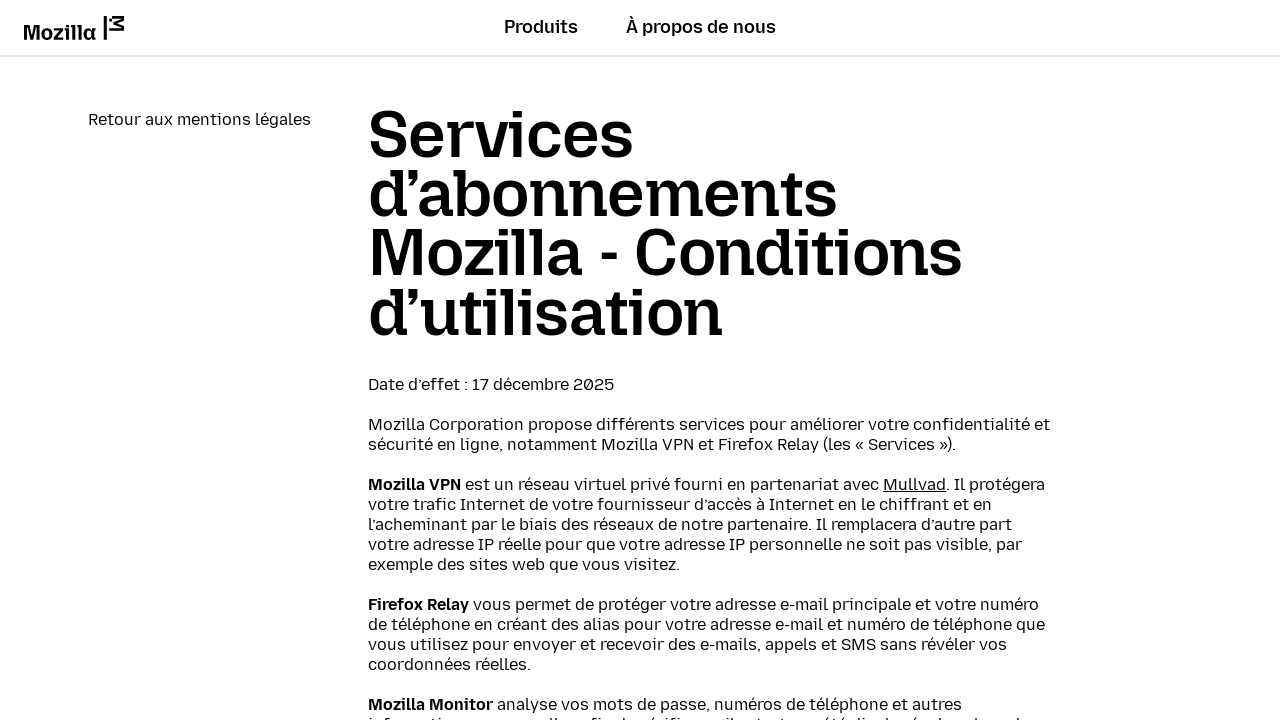

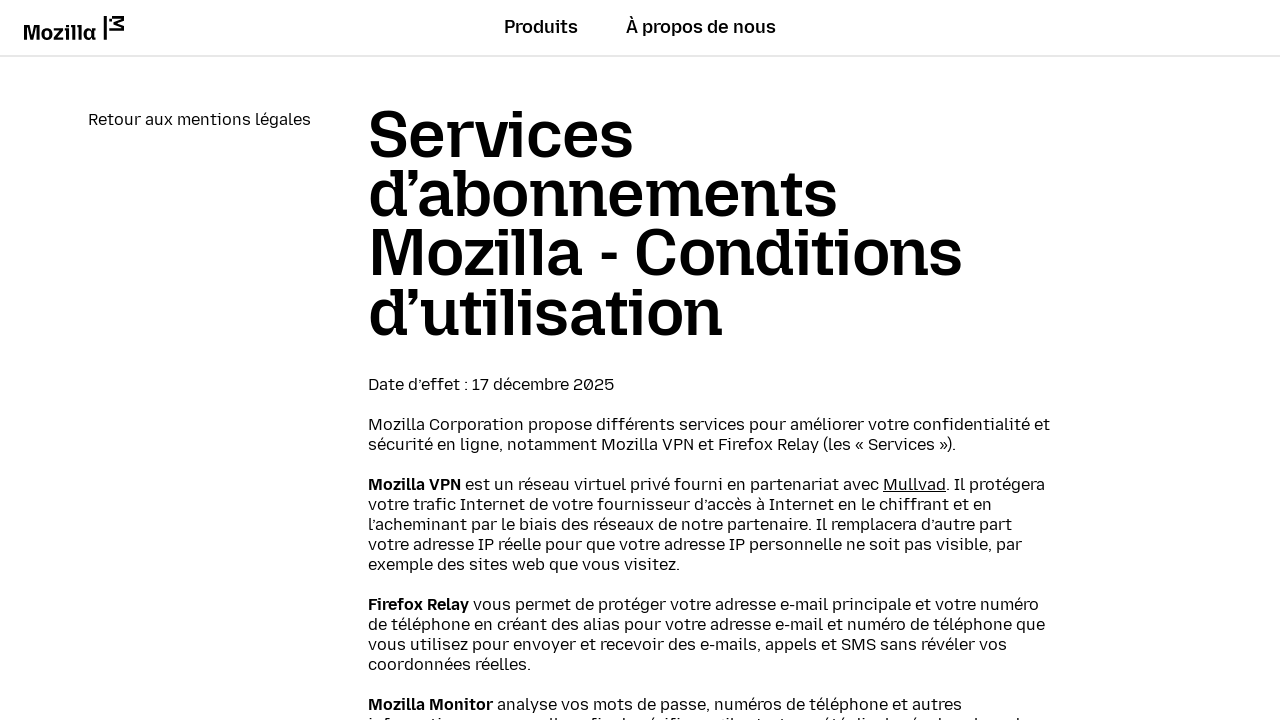